Tests that the complete all checkbox updates state when individual items are completed or cleared

Starting URL: https://demo.playwright.dev/todomvc

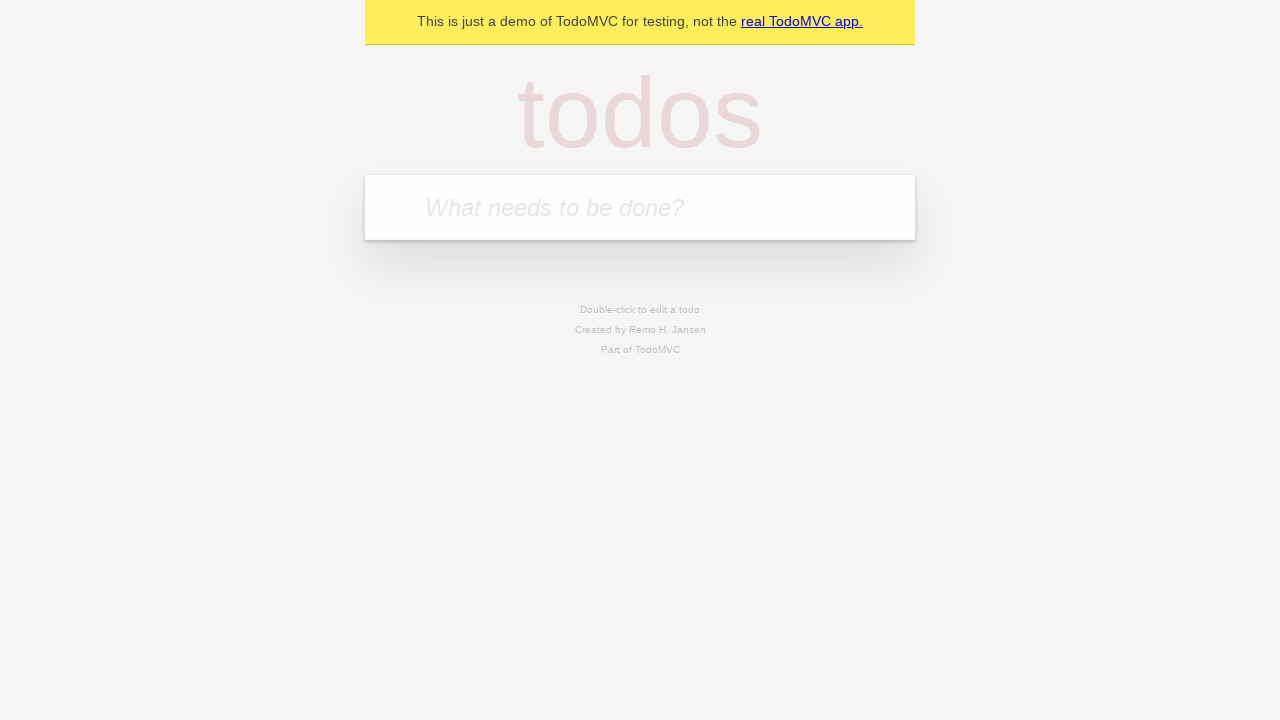

Filled new todo input with 'buy some cheese' on internal:attr=[placeholder="What needs to be done?"i]
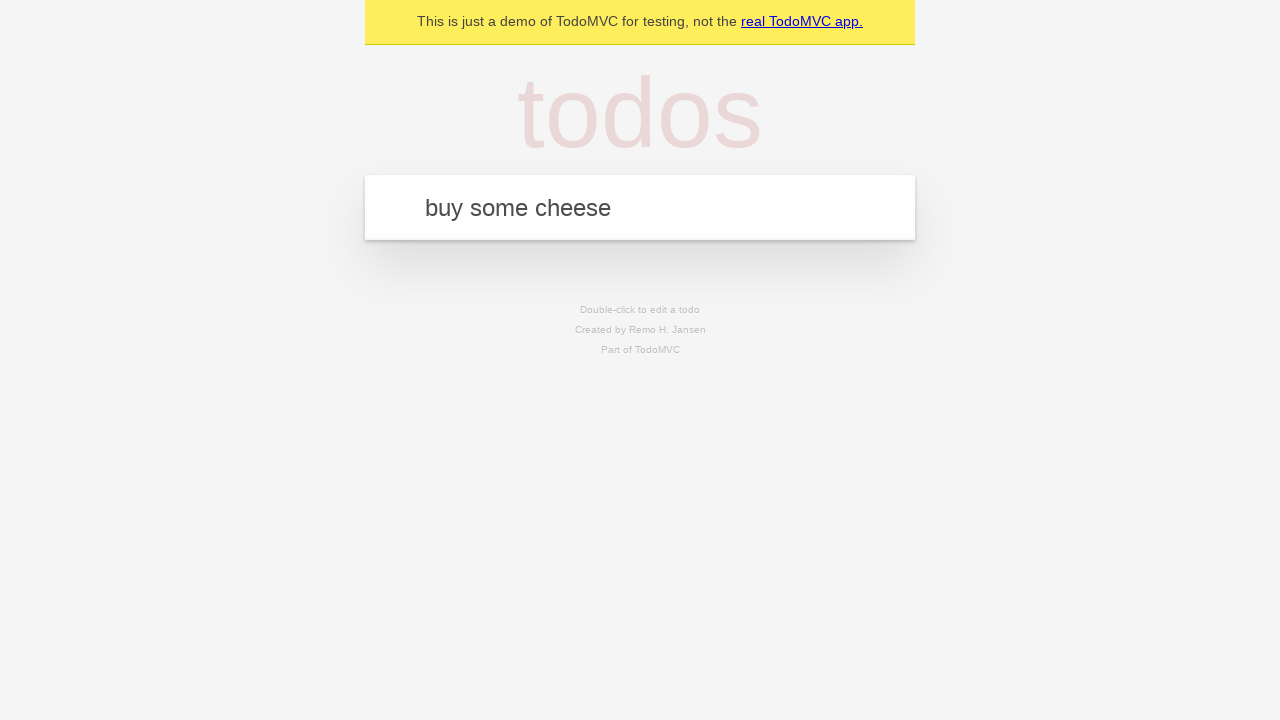

Pressed Enter to create first todo on internal:attr=[placeholder="What needs to be done?"i]
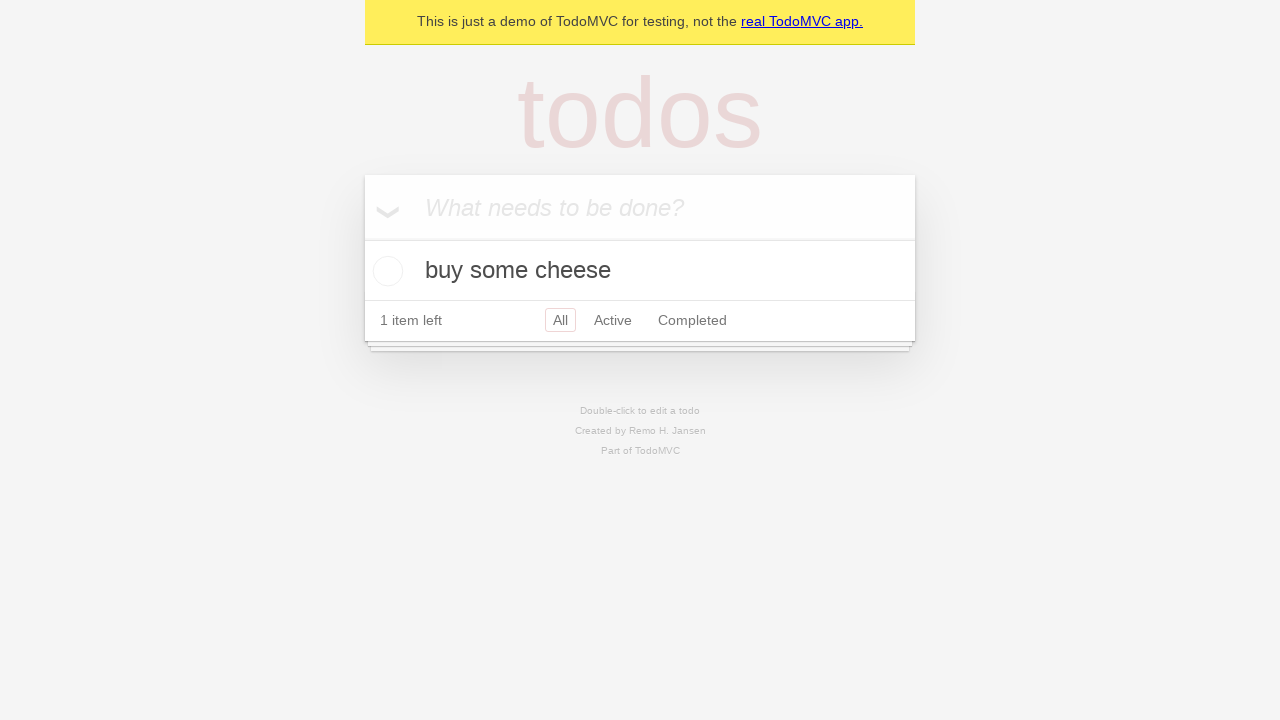

Filled new todo input with 'feed the cat' on internal:attr=[placeholder="What needs to be done?"i]
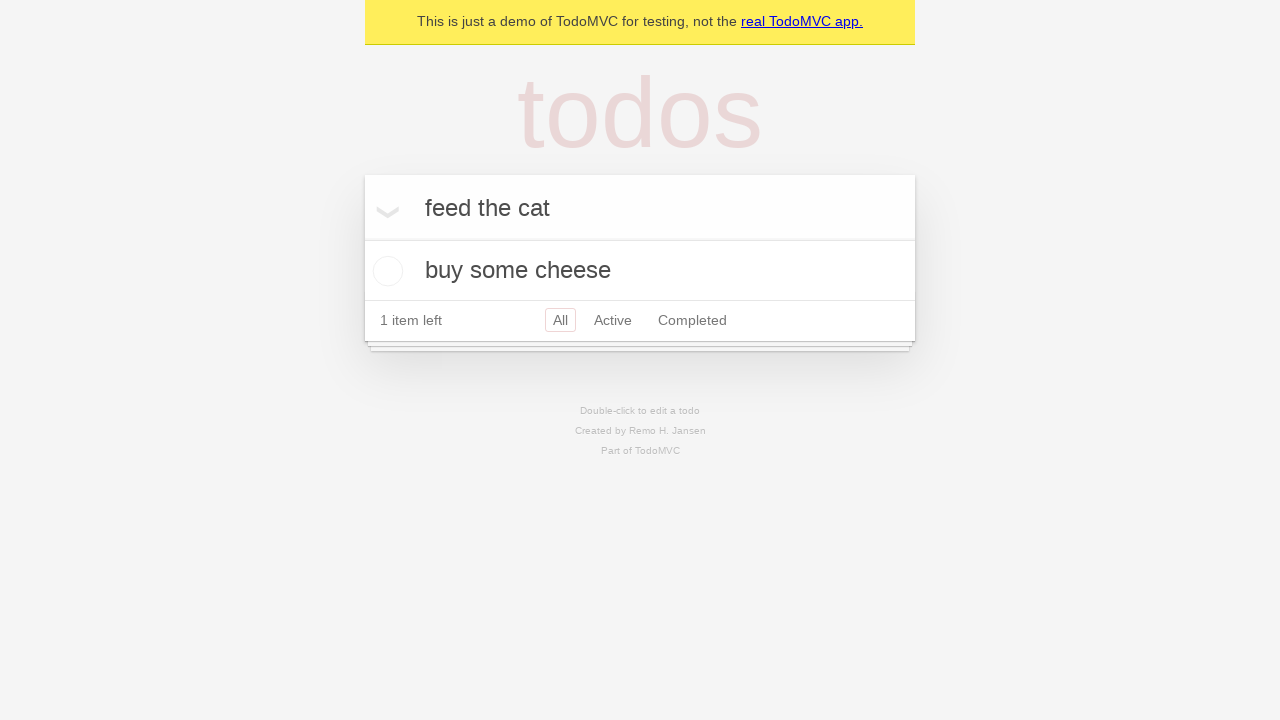

Pressed Enter to create second todo on internal:attr=[placeholder="What needs to be done?"i]
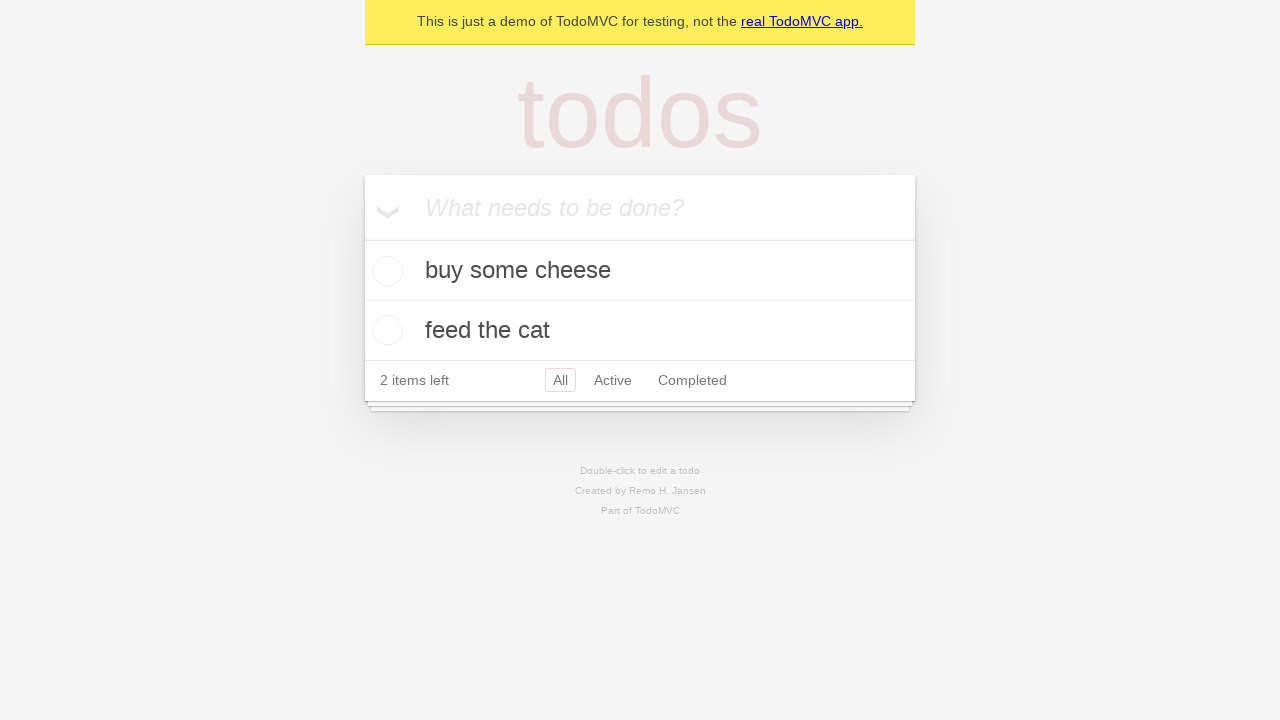

Filled new todo input with 'book a doctors appointment' on internal:attr=[placeholder="What needs to be done?"i]
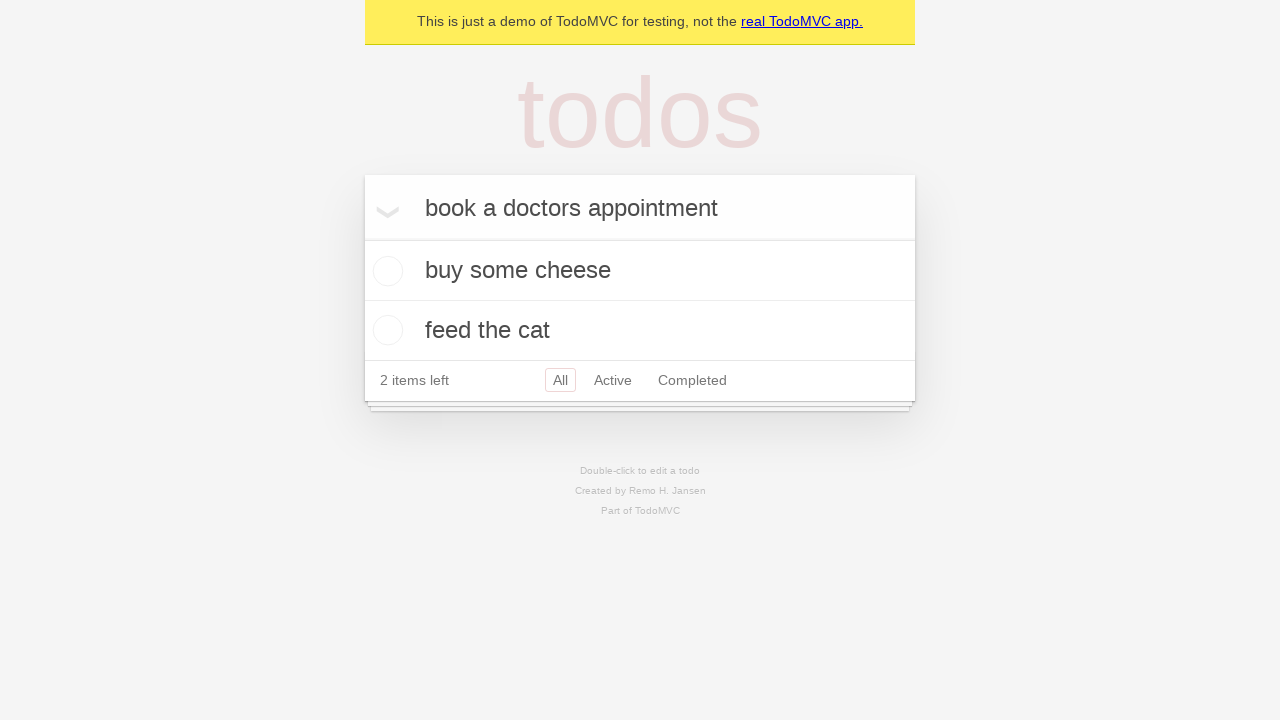

Pressed Enter to create third todo on internal:attr=[placeholder="What needs to be done?"i]
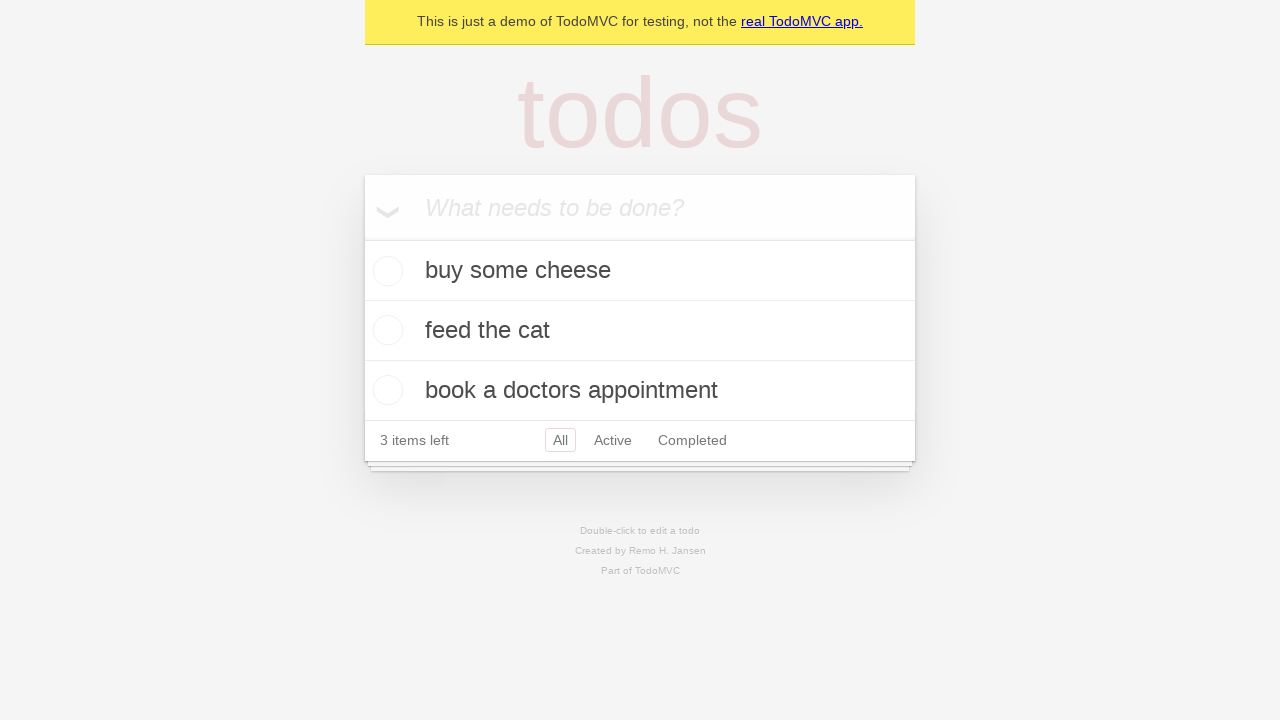

Waited for third todo to be created
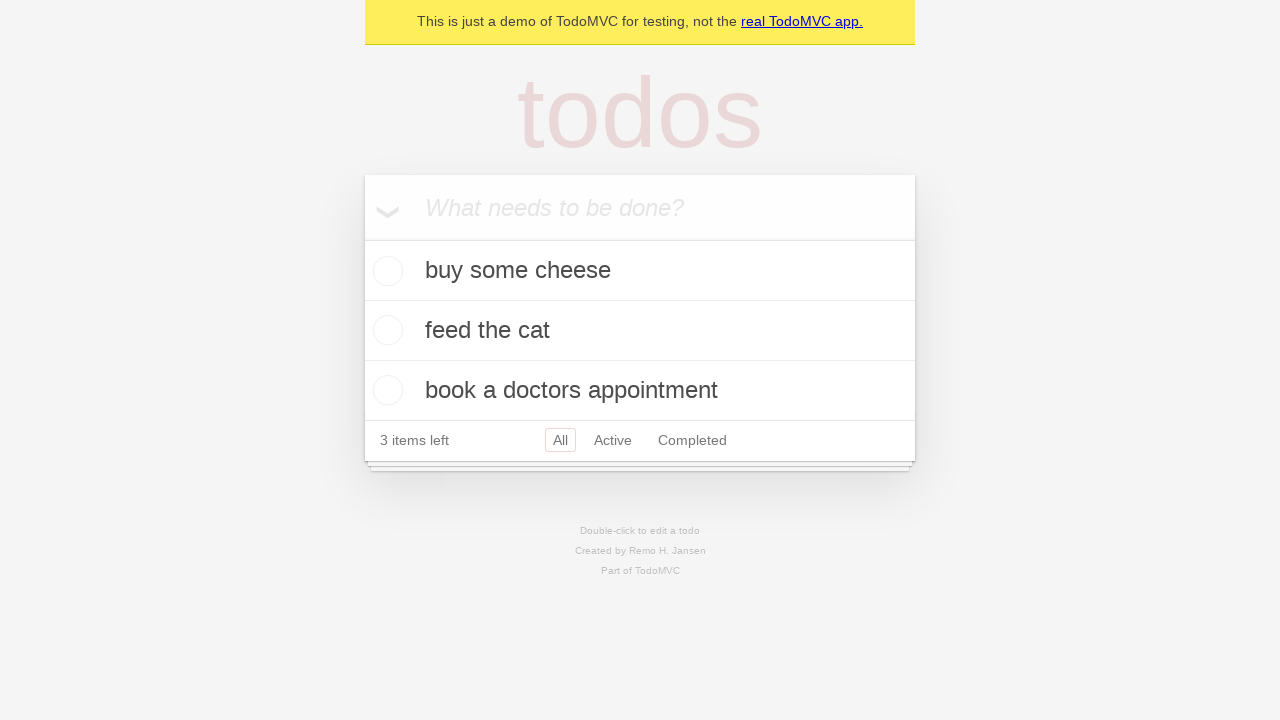

Clicked 'Mark all as complete' checkbox at (362, 238) on internal:label="Mark all as complete"i
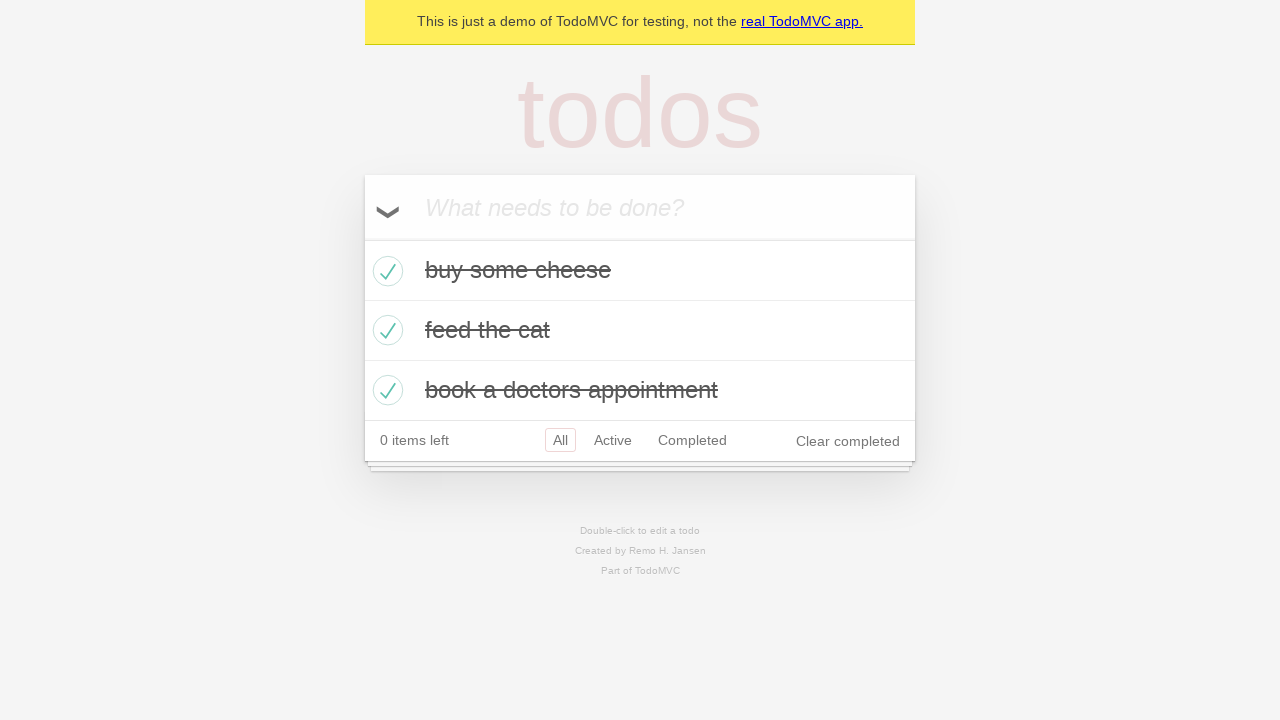

Unchecked the first todo item at (385, 271) on internal:testid=[data-testid="todo-item"s] >> nth=0 >> internal:role=checkbox
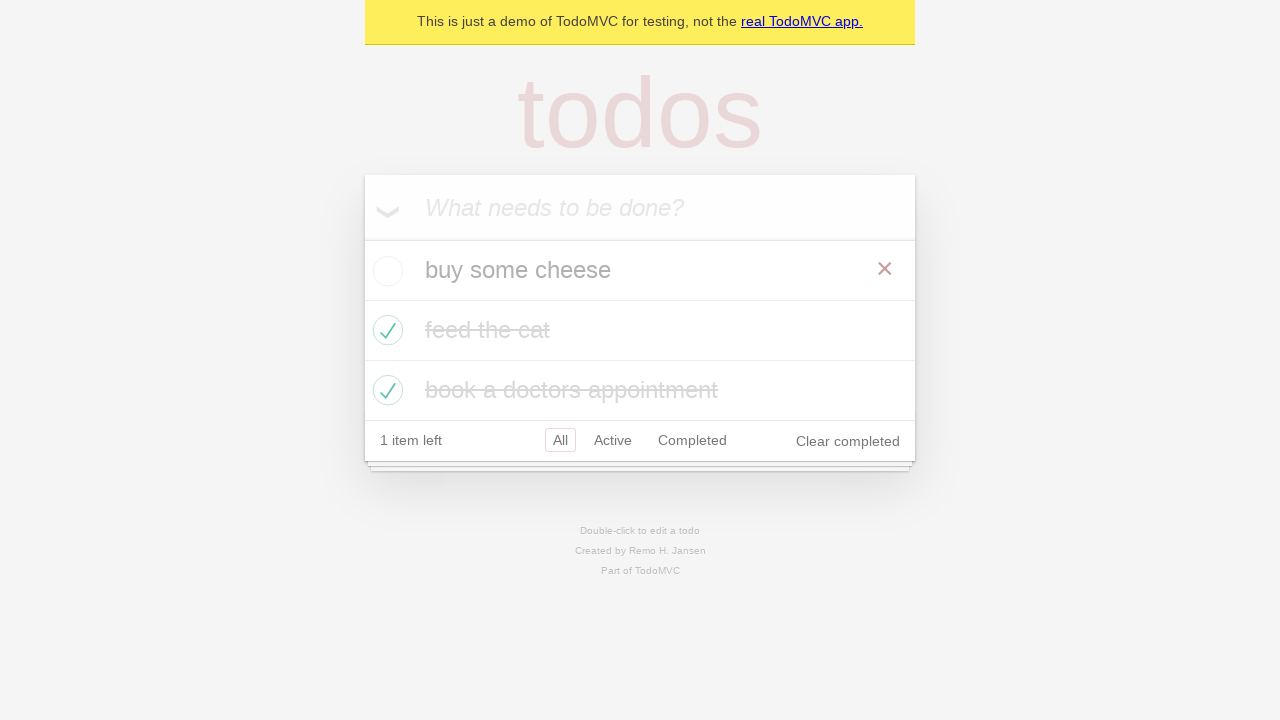

Checked the first todo item again at (385, 271) on internal:testid=[data-testid="todo-item"s] >> nth=0 >> internal:role=checkbox
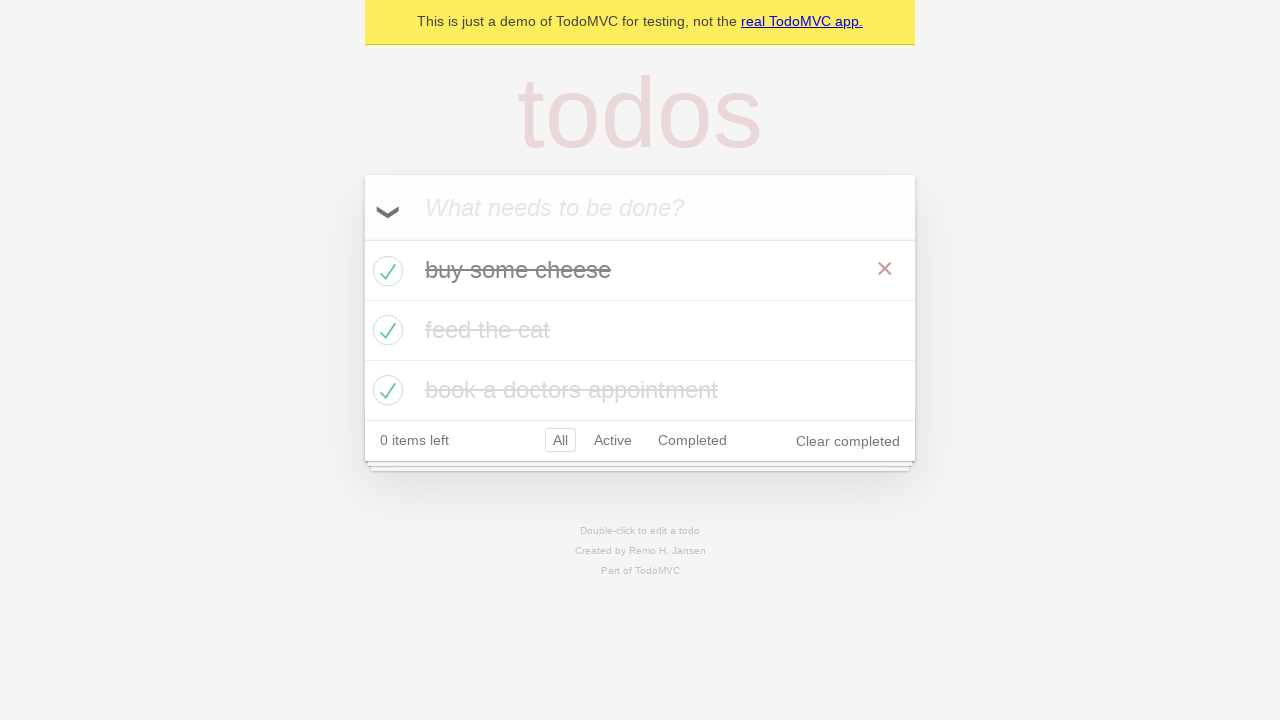

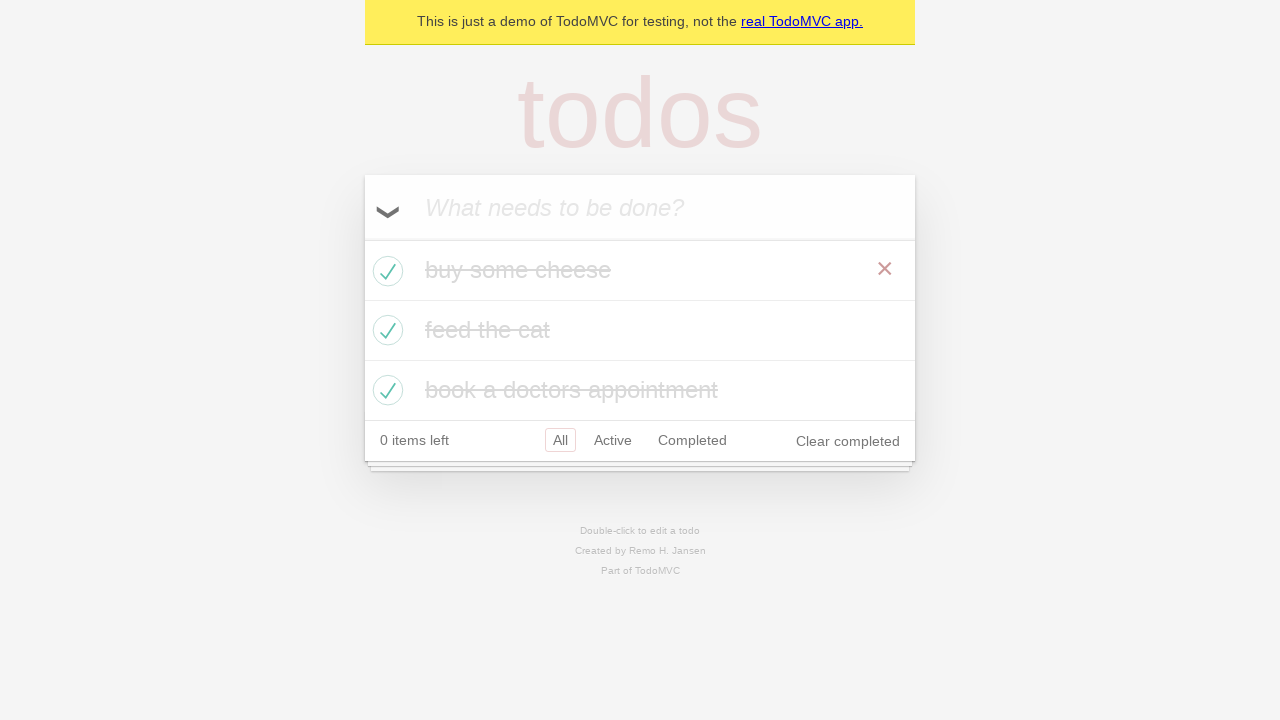